Tests the complete e-commerce purchase flow on DemoBlaze: selects a Samsung Galaxy S6 product, adds it to cart, proceeds to checkout, fills in customer and payment details, and completes the purchase.

Starting URL: https://demoblaze.com/

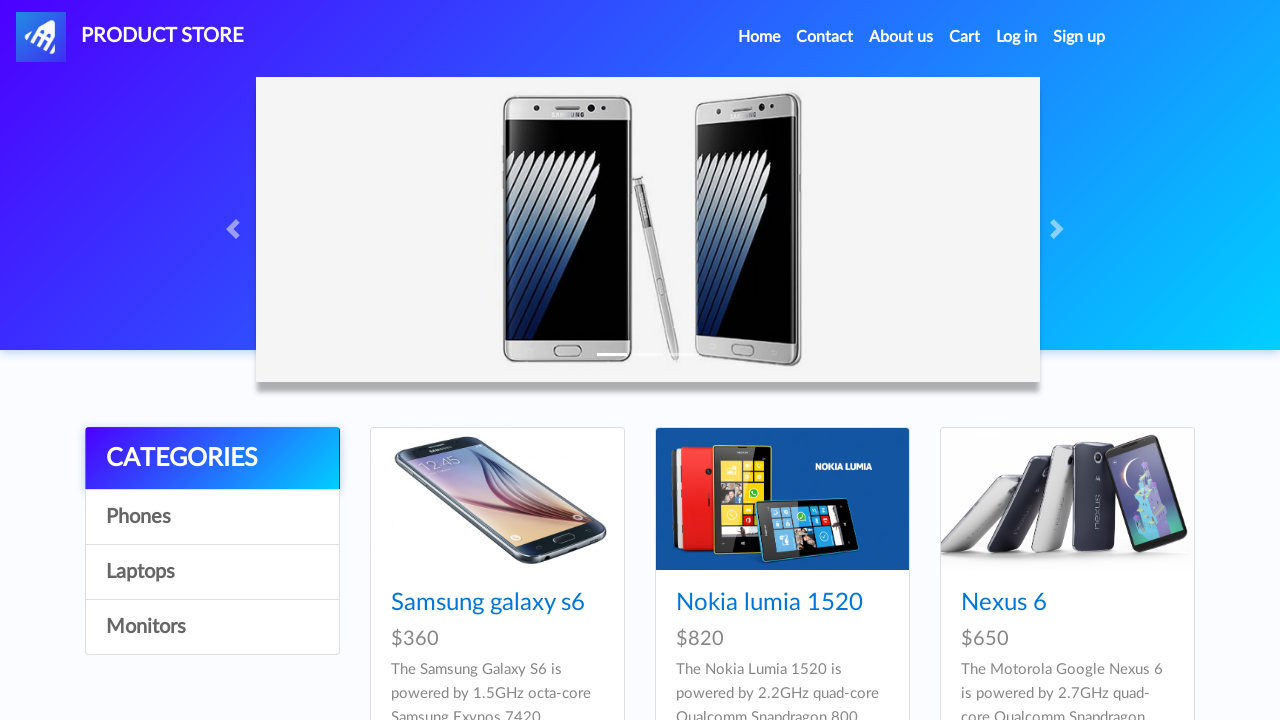

Waited for Samsung Galaxy S6 product image to load
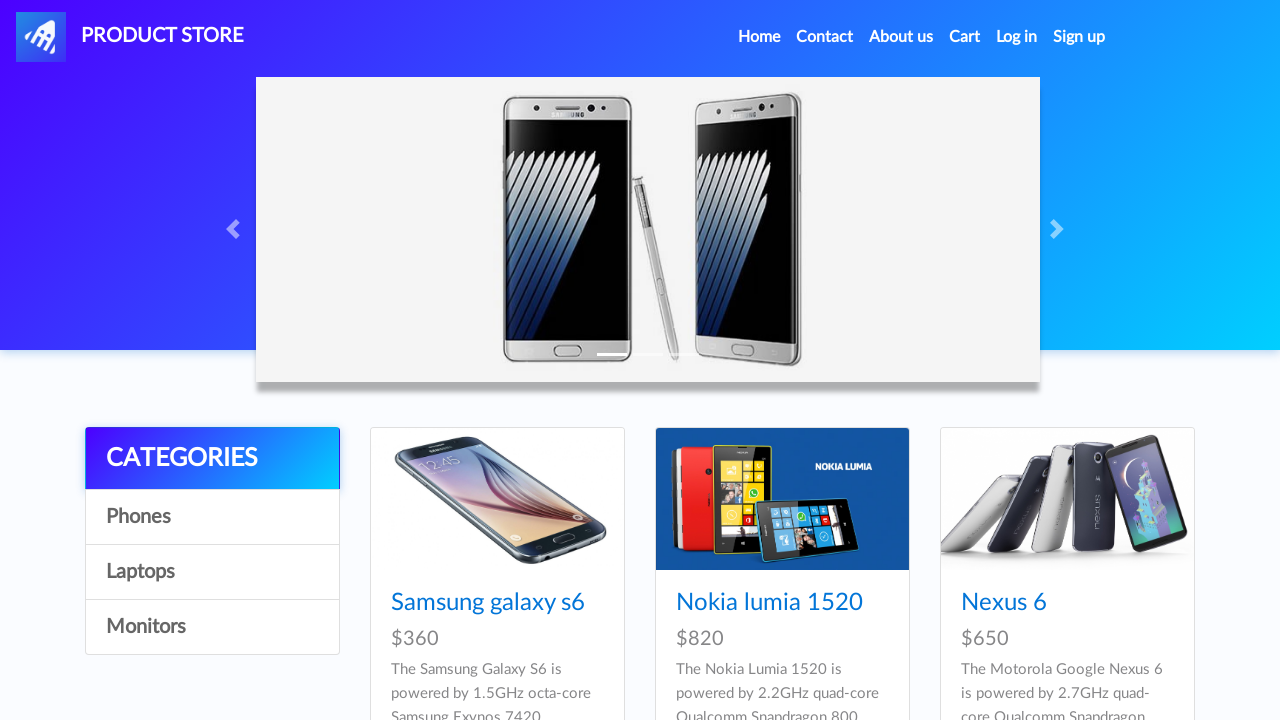

Clicked on Samsung Galaxy S6 product image at (497, 499) on img[src='imgs/galaxy_s6.jpg']
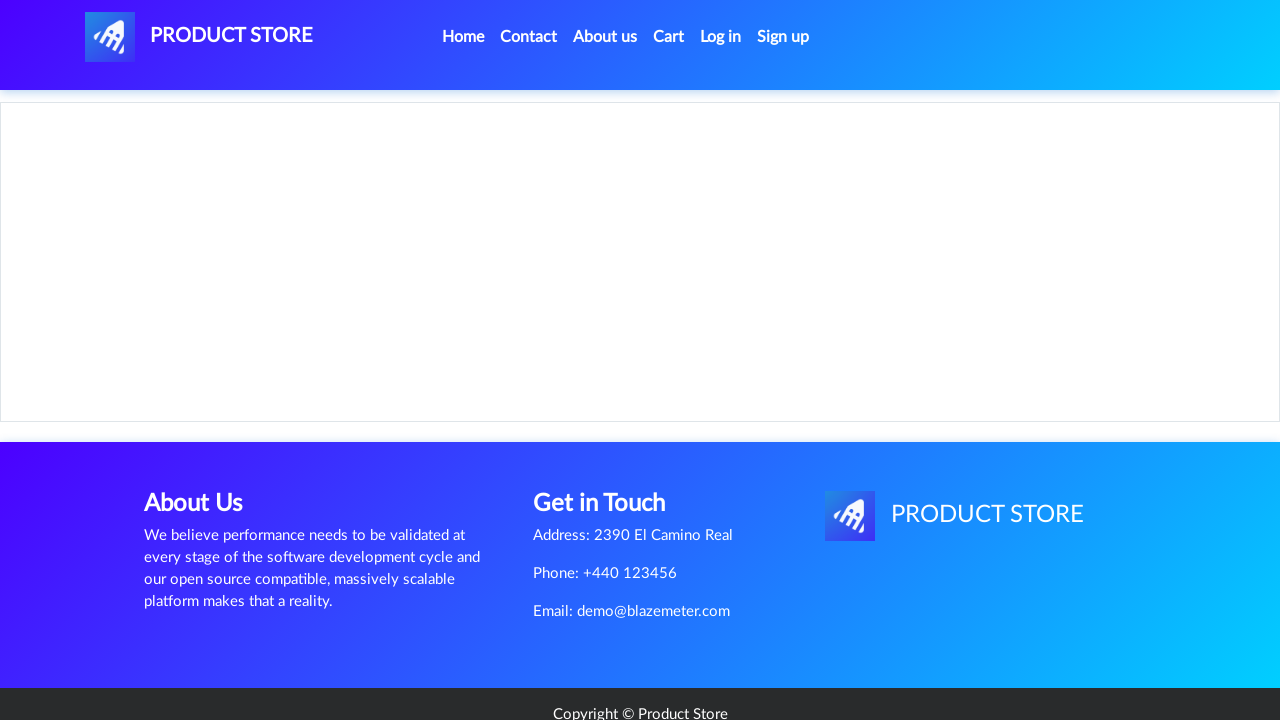

Clicked Add to Cart button at (610, 440) on a.btn.btn-success.btn-lg
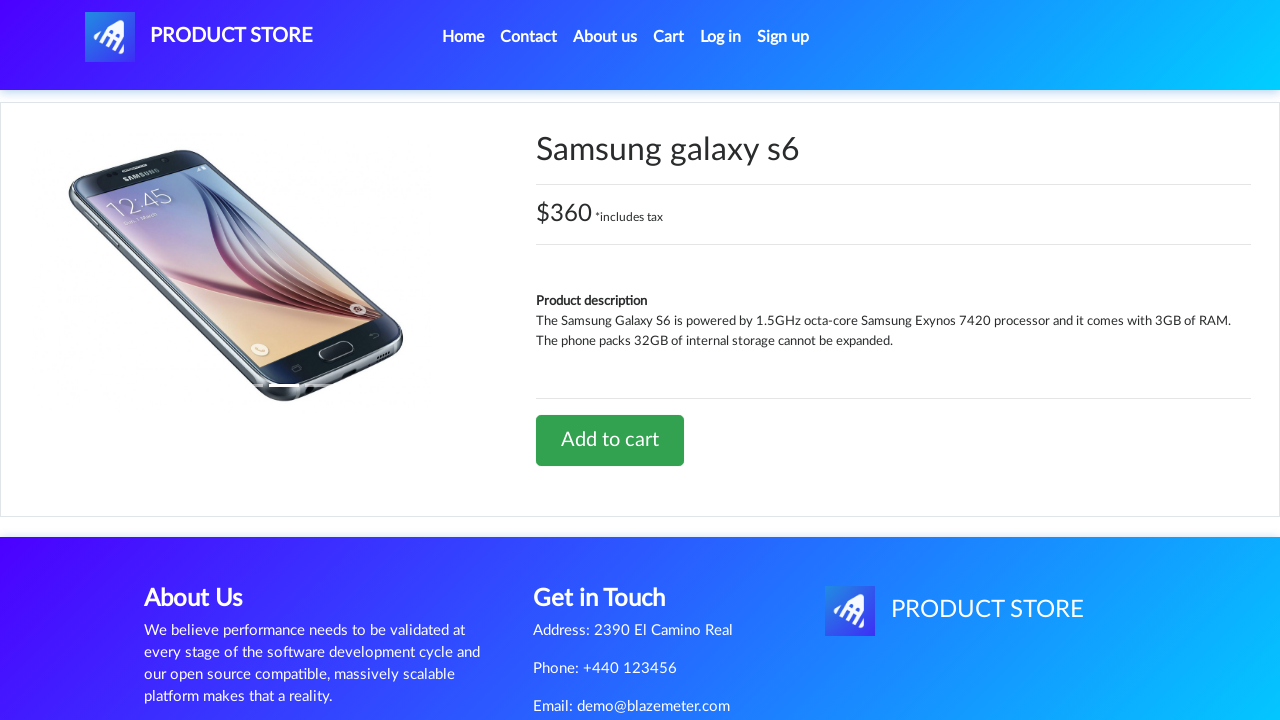

Accepted product added to cart confirmation alert
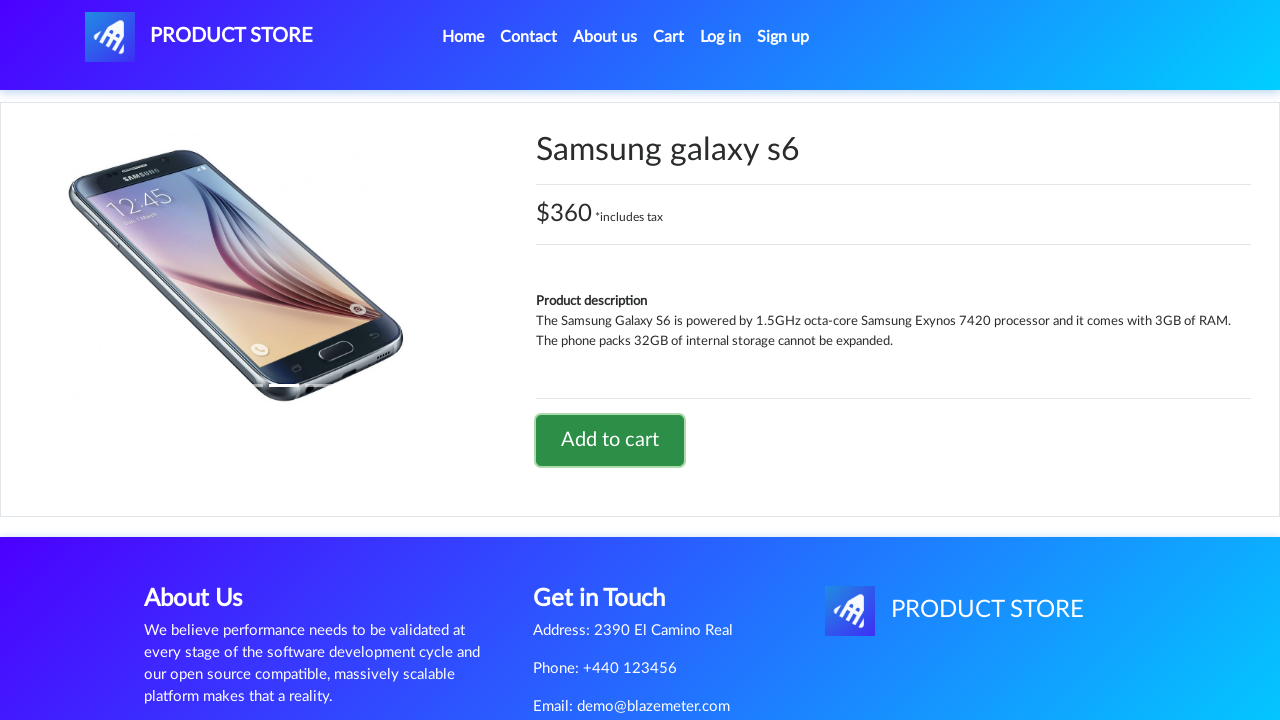

Clicked on Cart link to view shopping cart at (669, 37) on #cartur
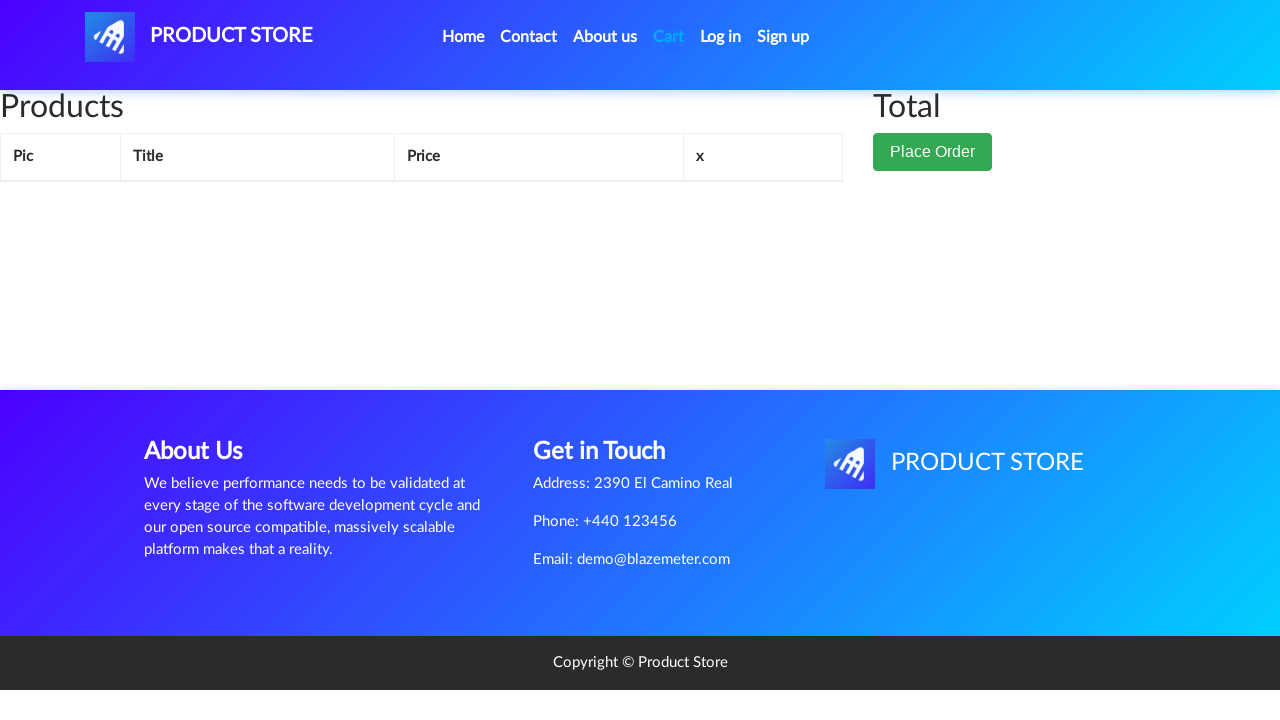

Cart loaded and Place Order button is visible
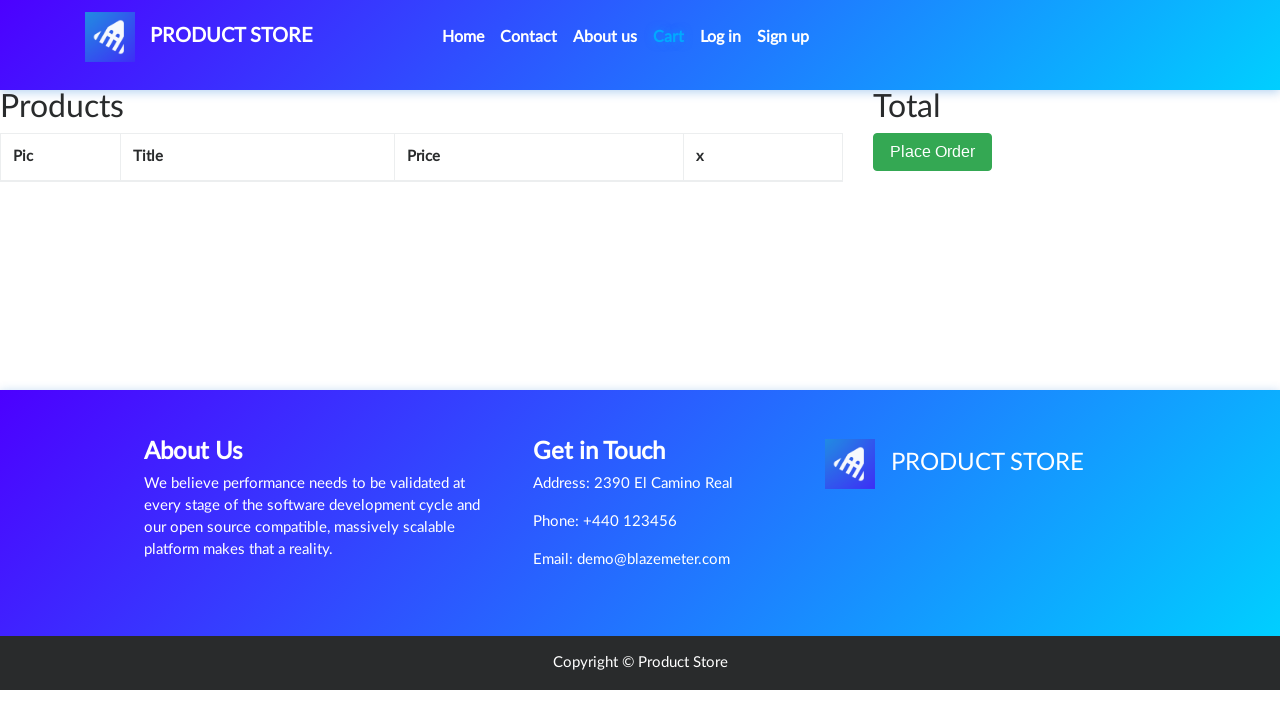

Clicked Place Order button to proceed to checkout at (933, 191) on button.btn.btn-success
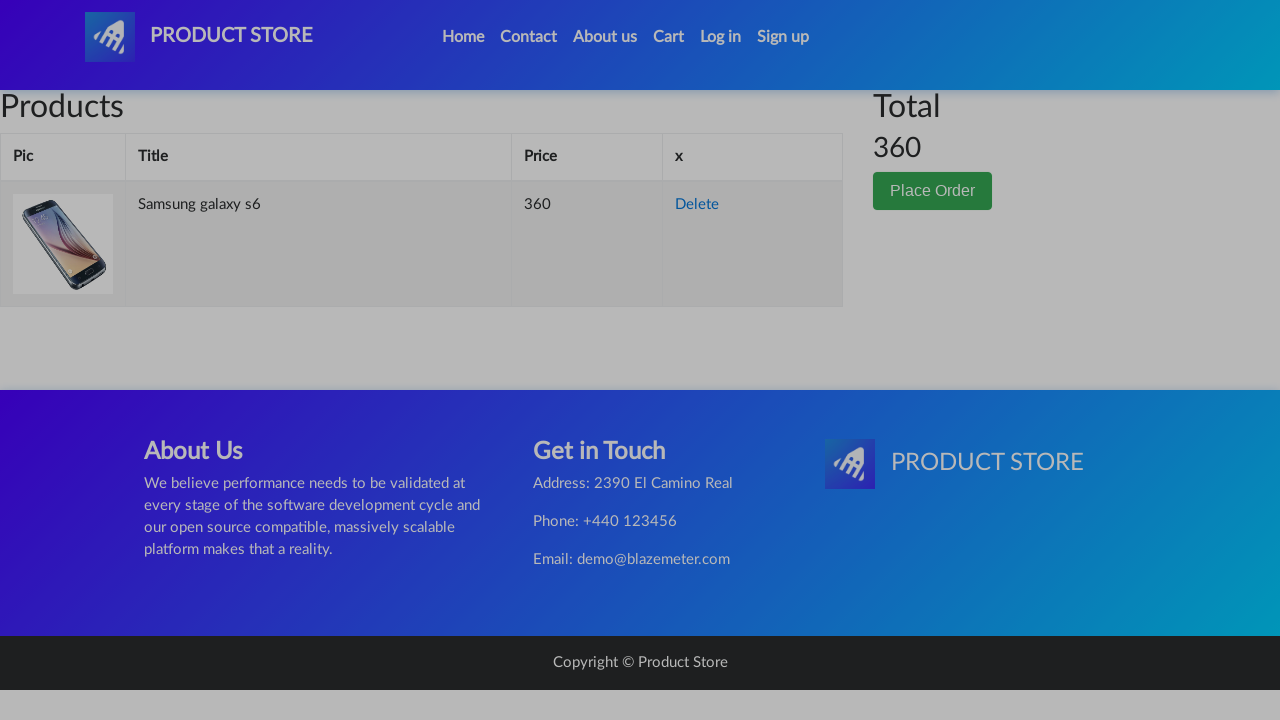

Filled in customer name 'John Smith' on #name
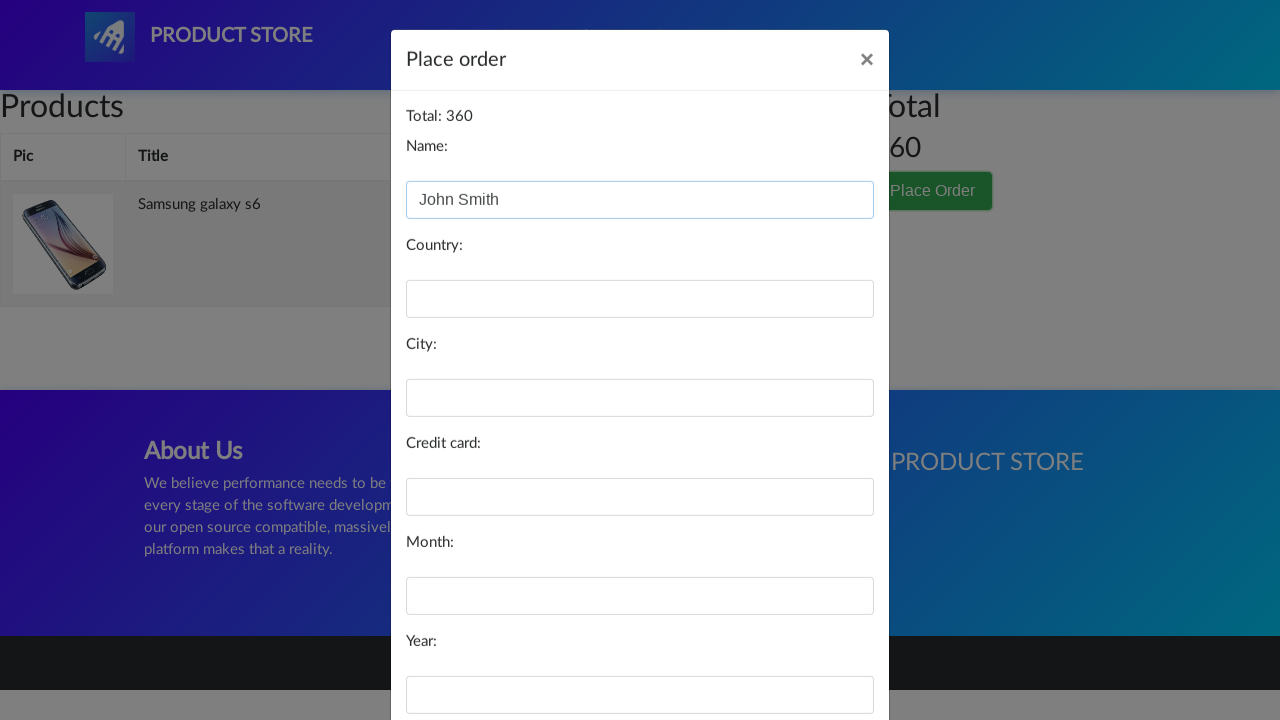

Filled in country 'United States' on #country
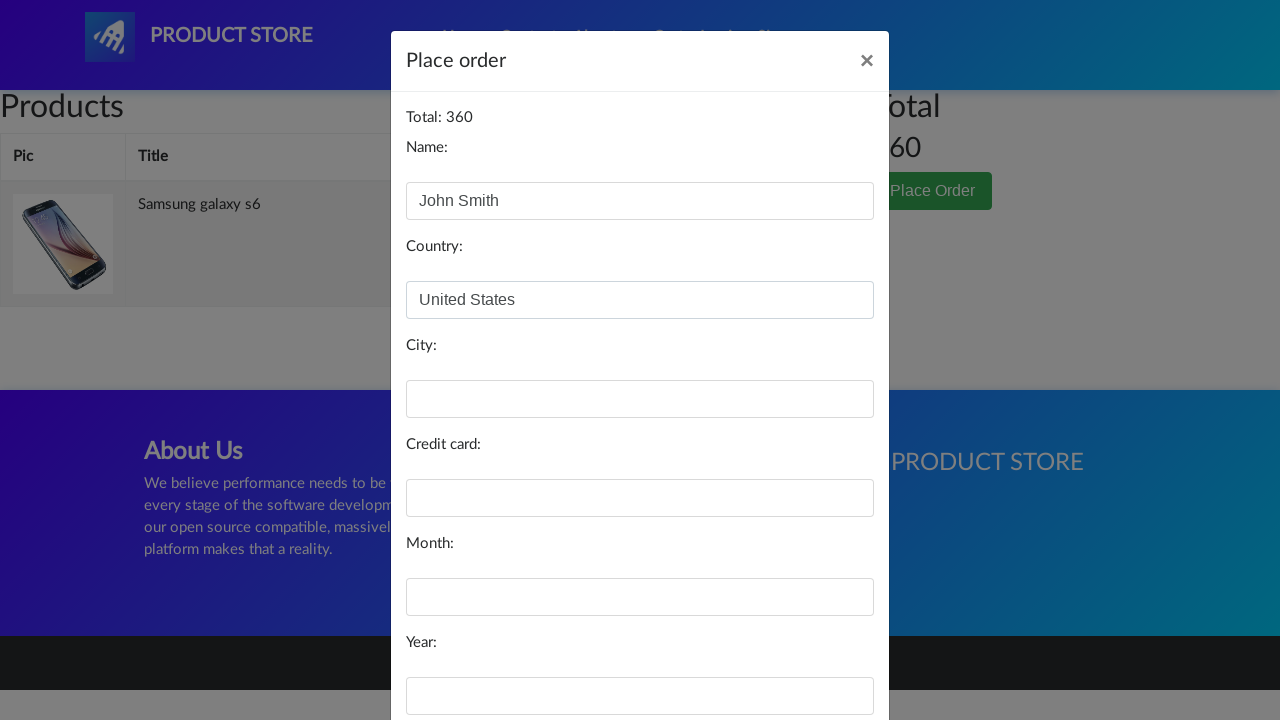

Filled in city 'New York' on #city
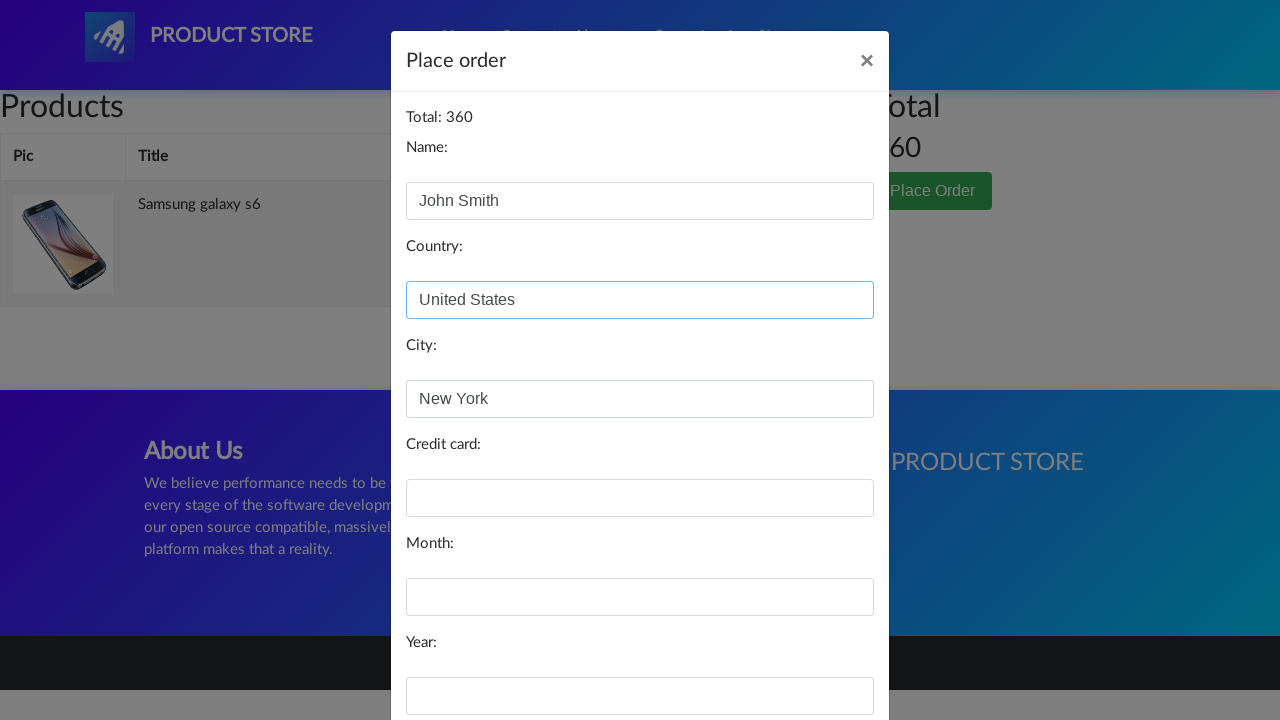

Filled in credit card number on #card
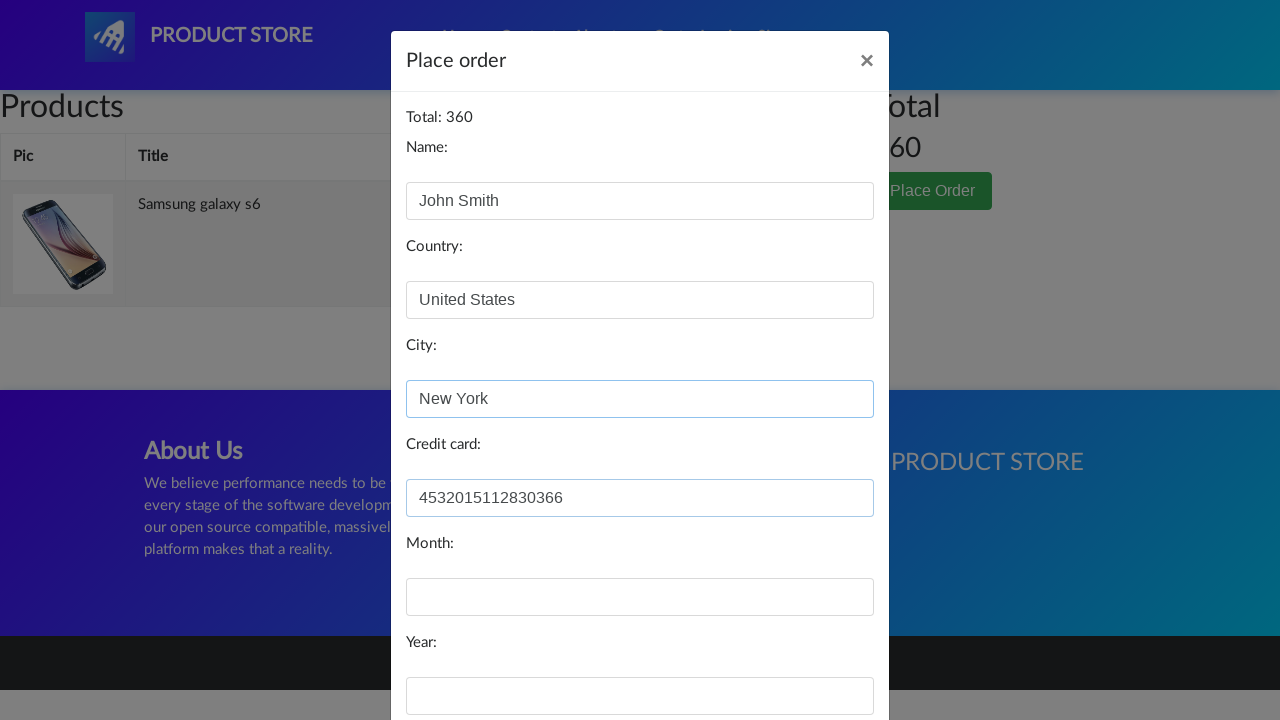

Filled in expiration month 'August' on #month
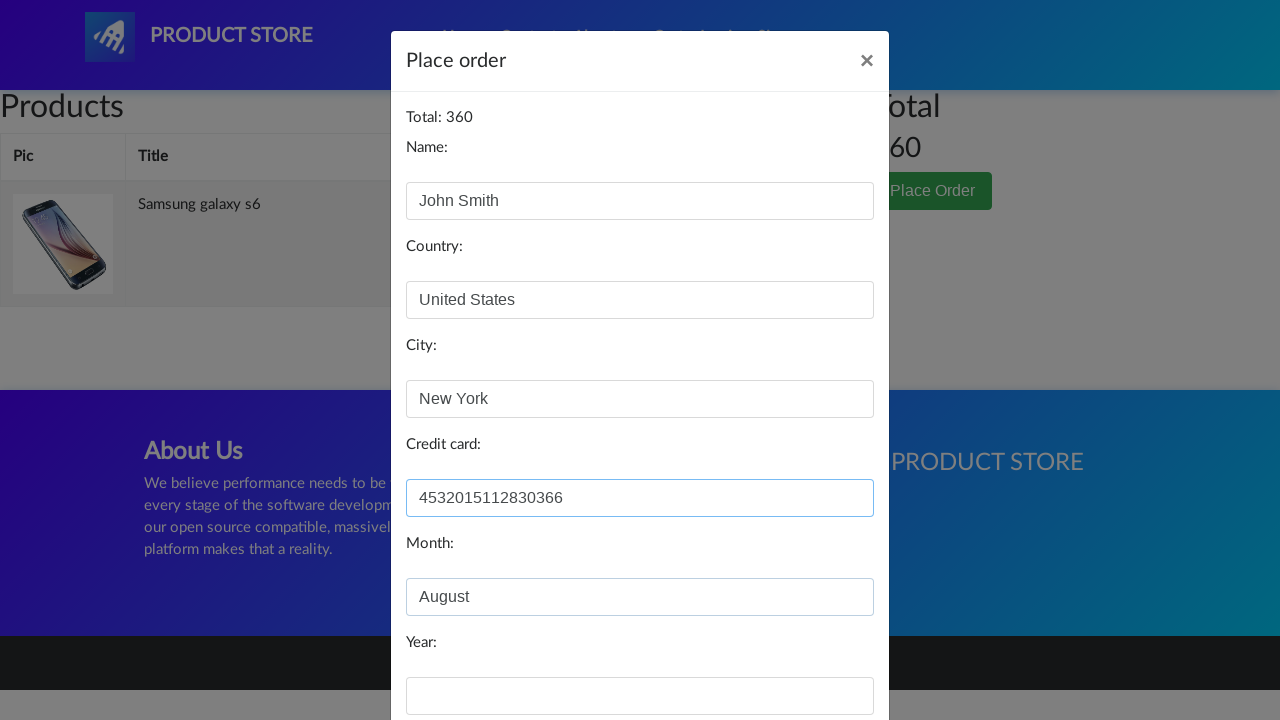

Filled in expiration year '2025' on #year
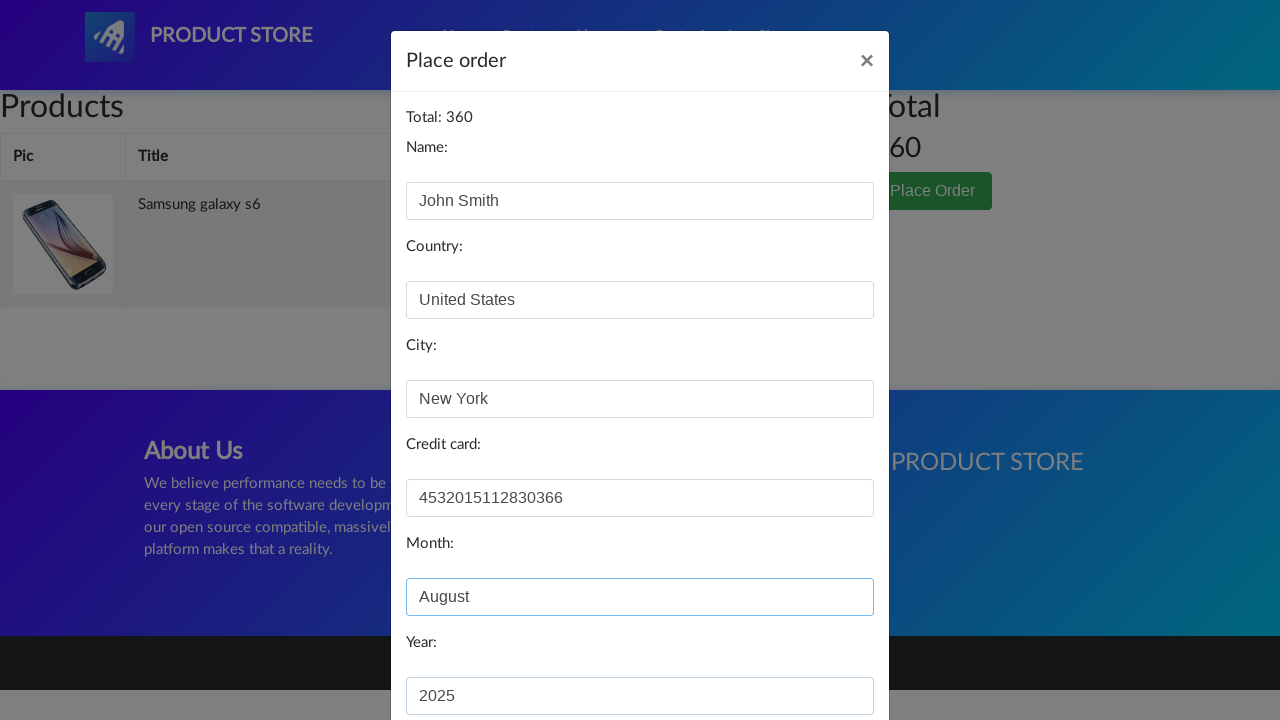

Clicked Purchase button to submit order at (823, 655) on button[onclick='purchaseOrder()']
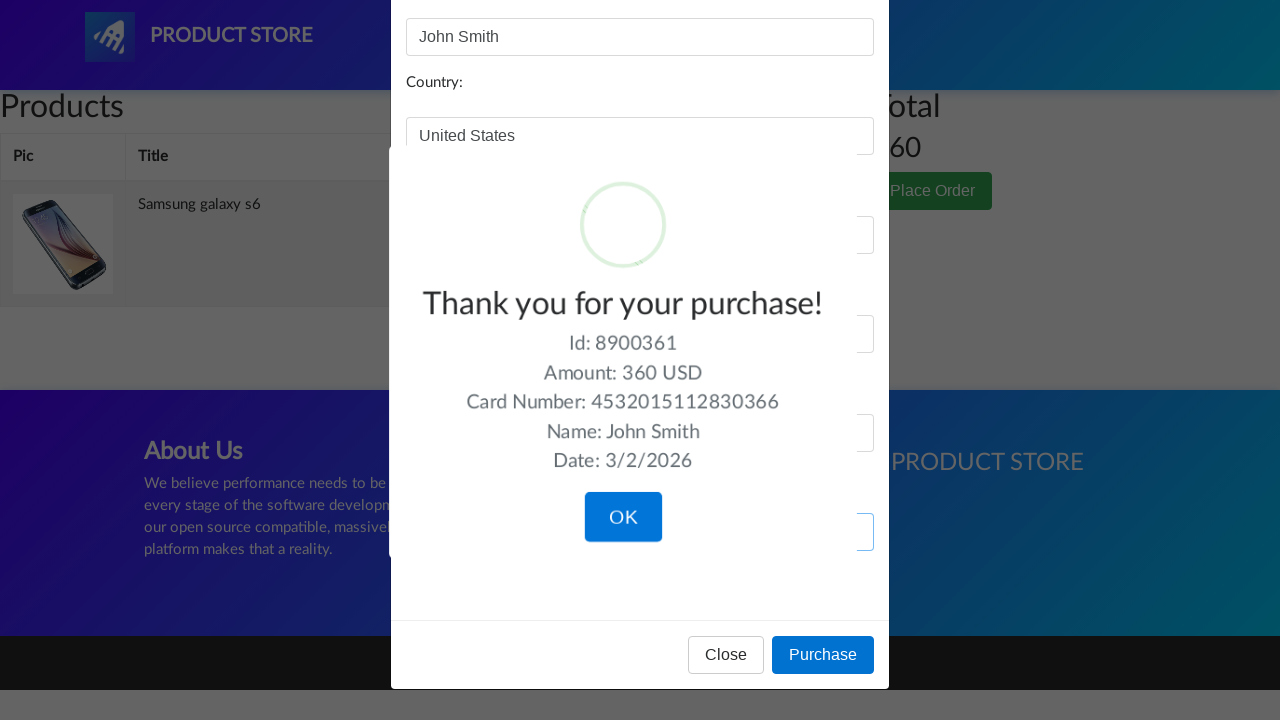

Purchase confirmation dialog appeared
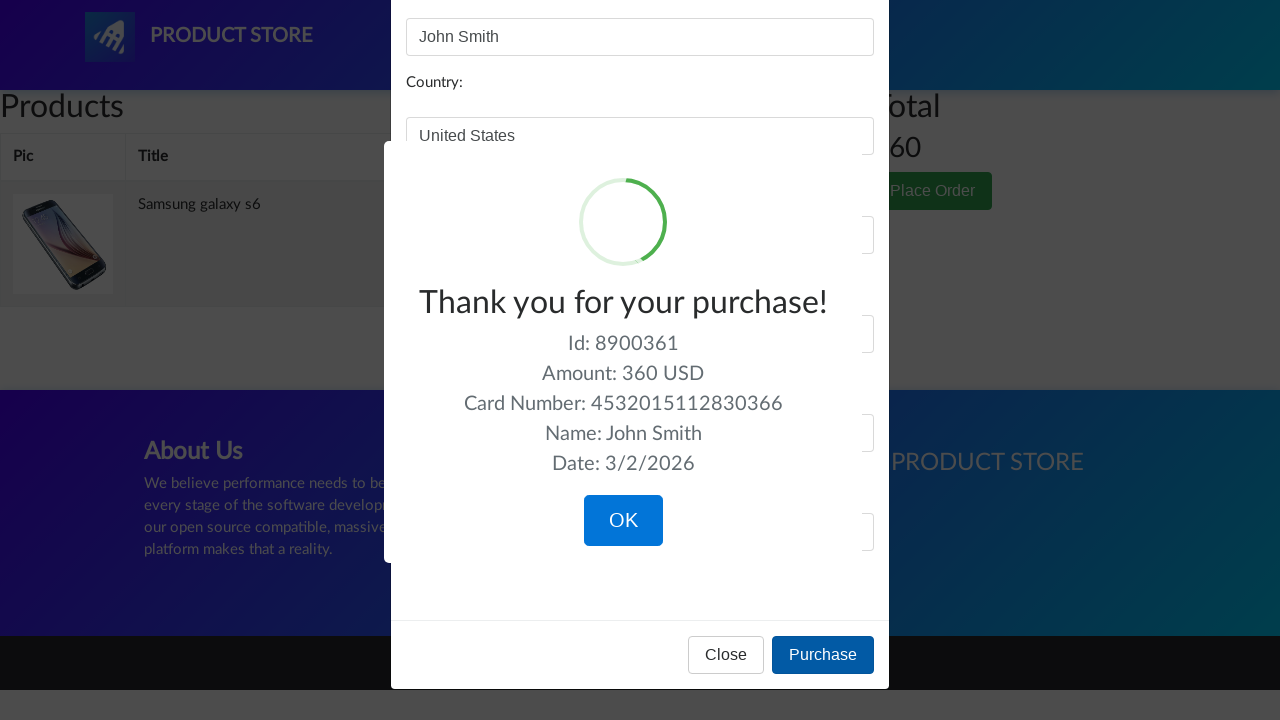

Clicked OK button to confirm purchase completion at (623, 521) on button.confirm.btn.btn-lg.btn-primary
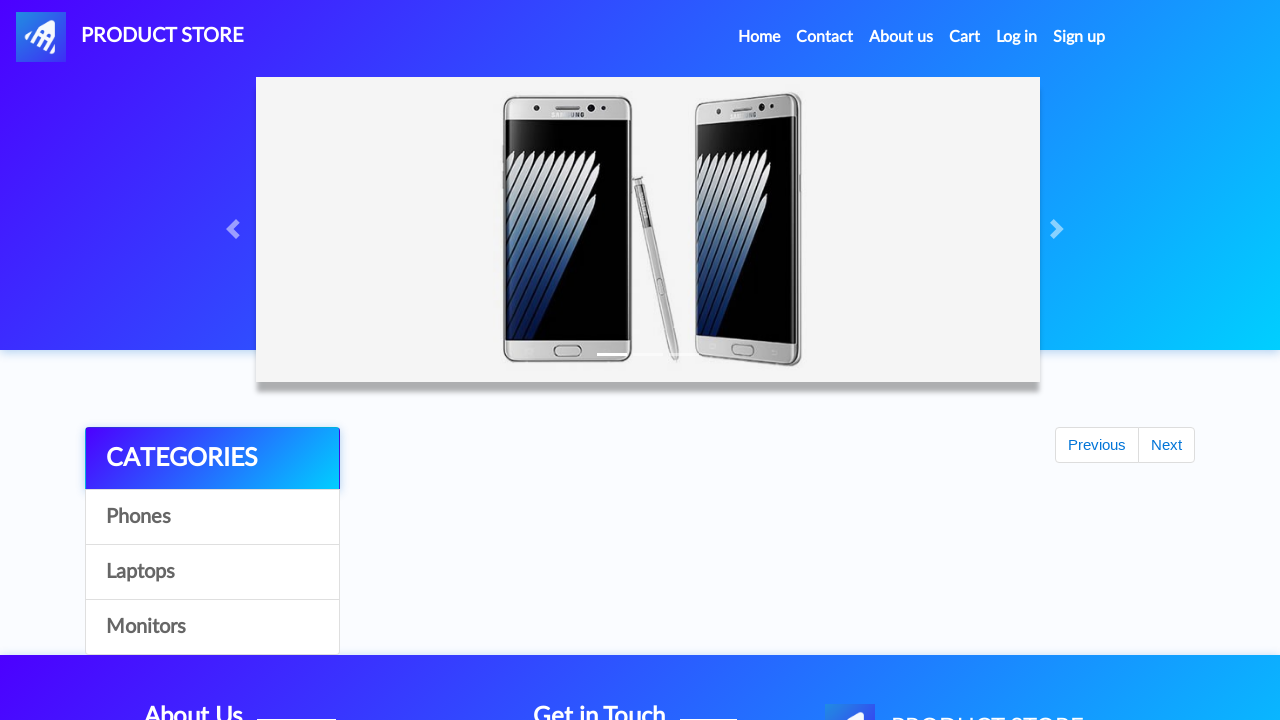

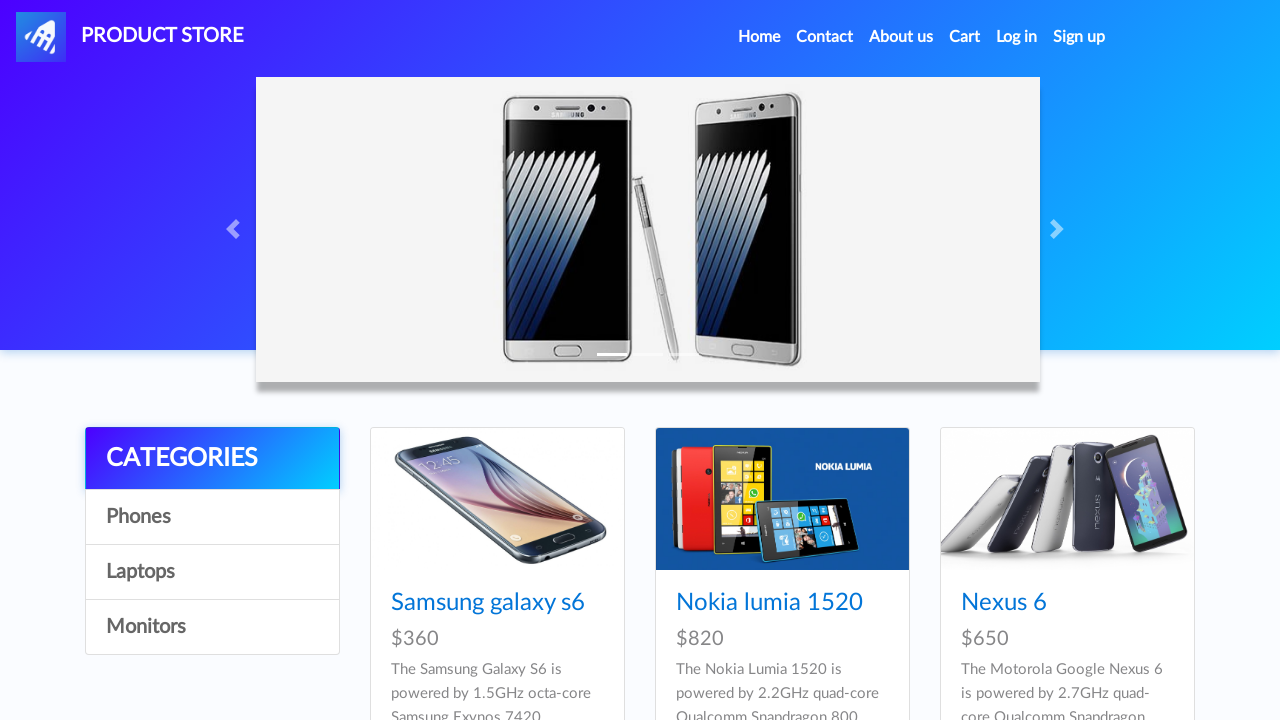